Tests basic navigation on the Demoblaze e-commerce demo site by clicking on a category item and then the navbar logo/home link

Starting URL: https://demoblaze.com/

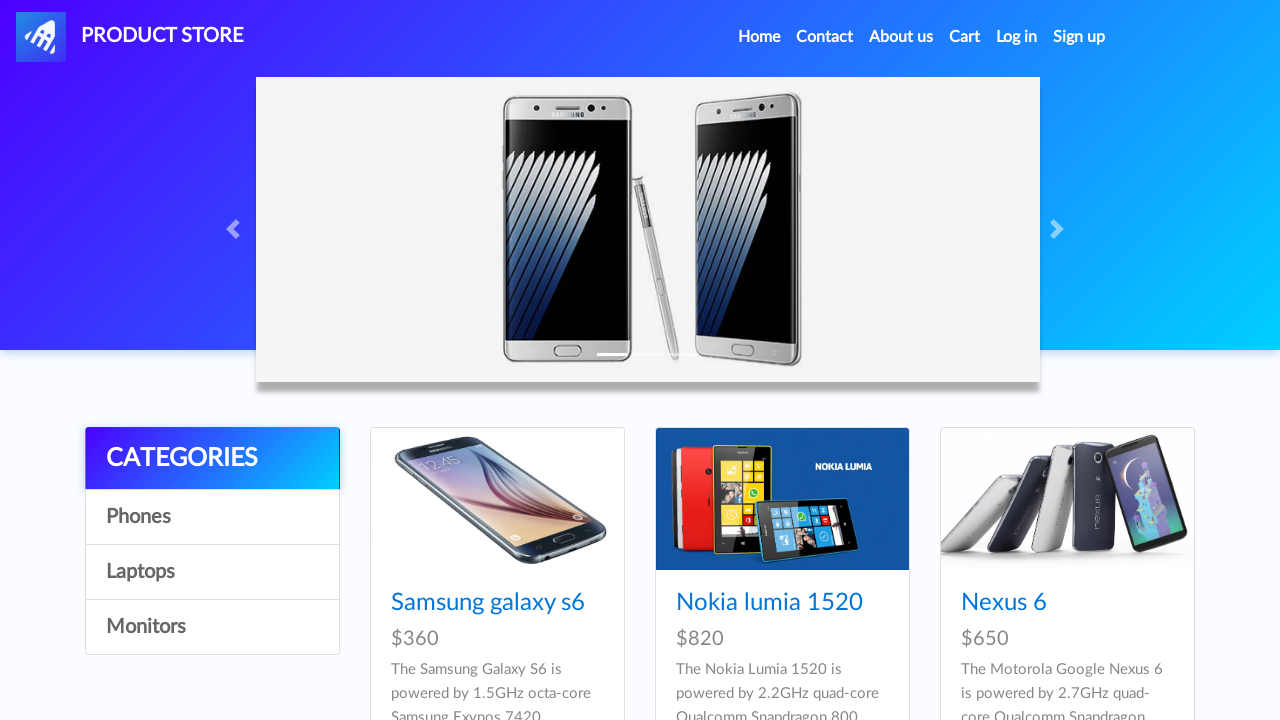

Clicked on category item at (212, 517) on #itemc
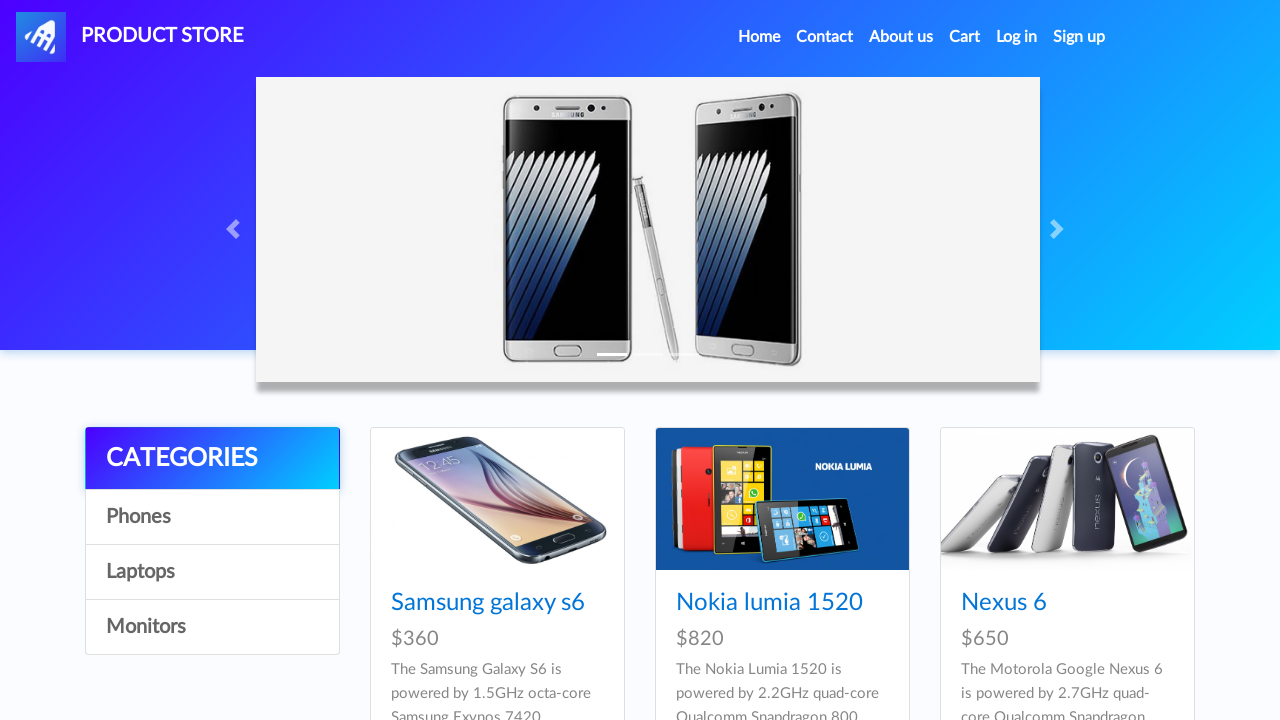

Clicked on navbar logo/home link at (130, 37) on #nava
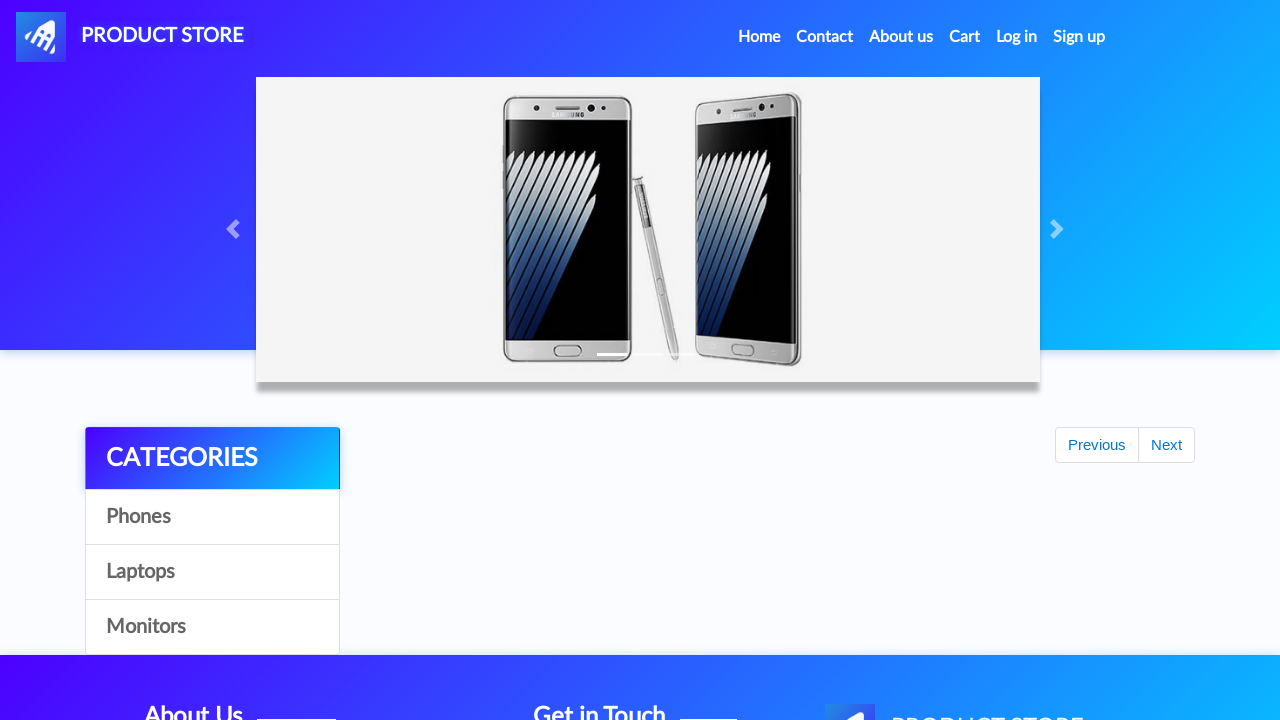

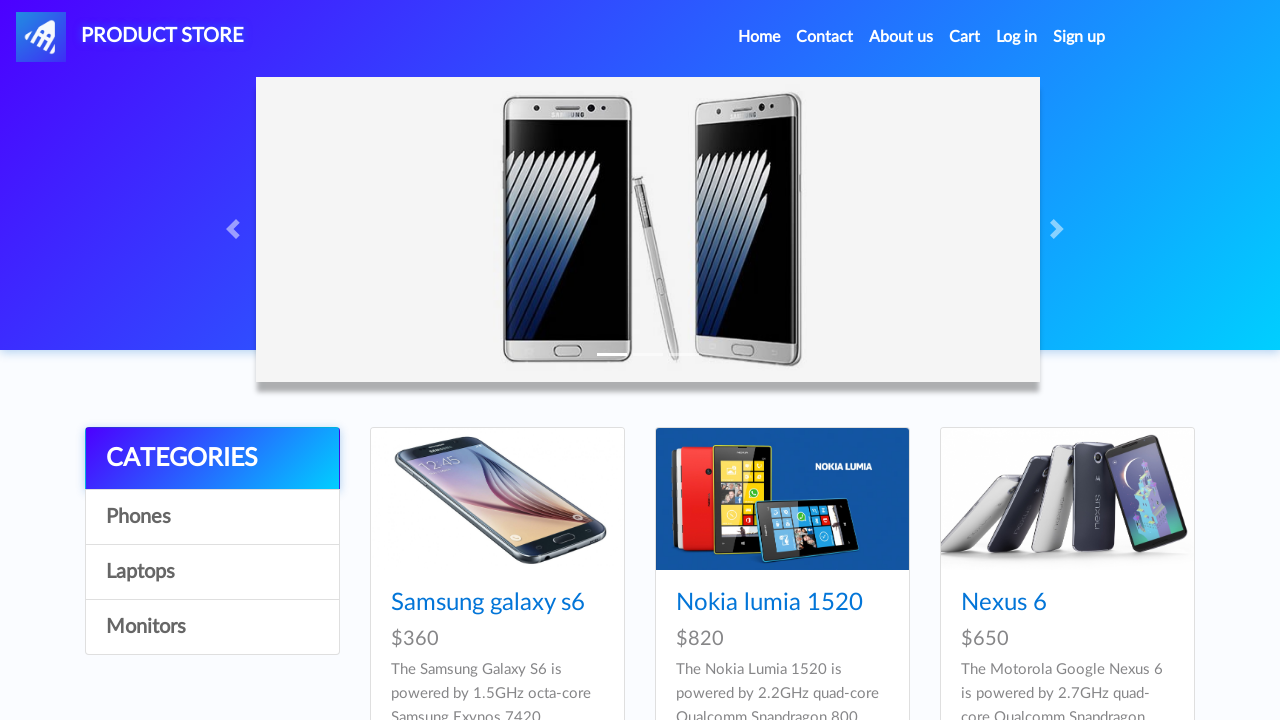